Tests the small modal dialog functionality by clicking the "Show Small Modal" button and verifying the modal title displays correctly

Starting URL: https://demoqa.com/modal-dialogs

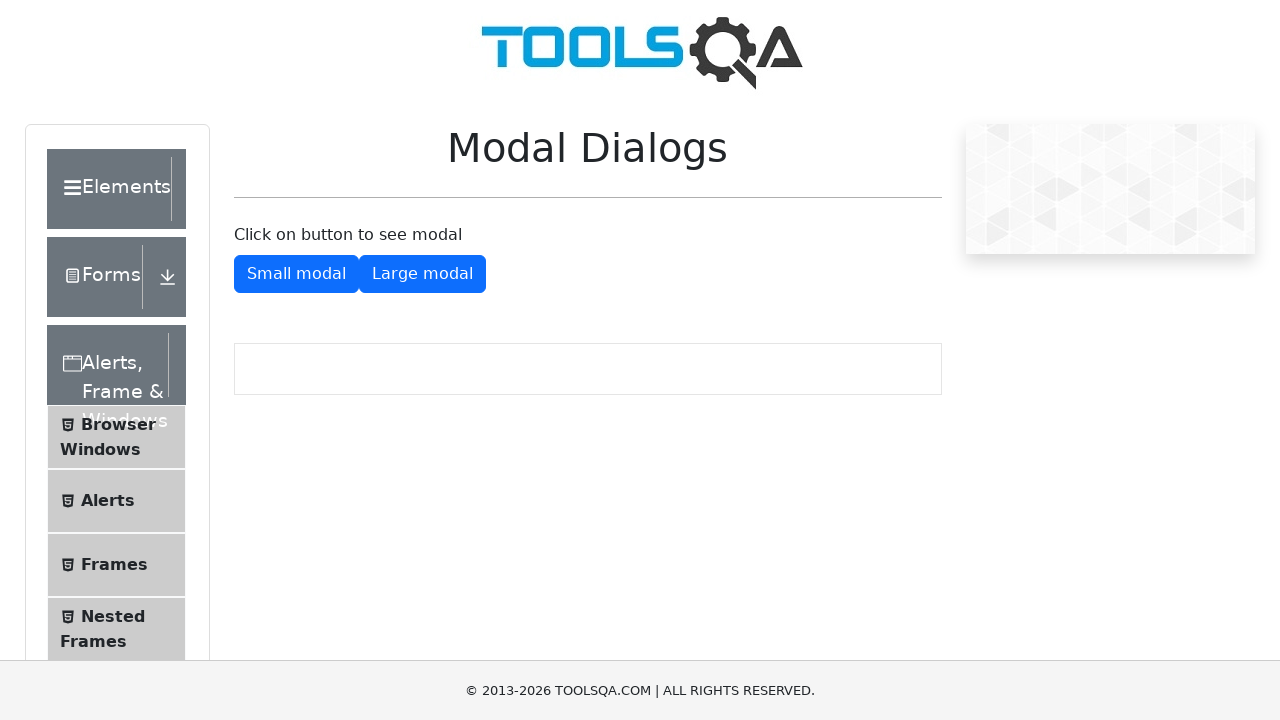

Clicked 'Show Small Modal' button at (296, 274) on #showSmallModal
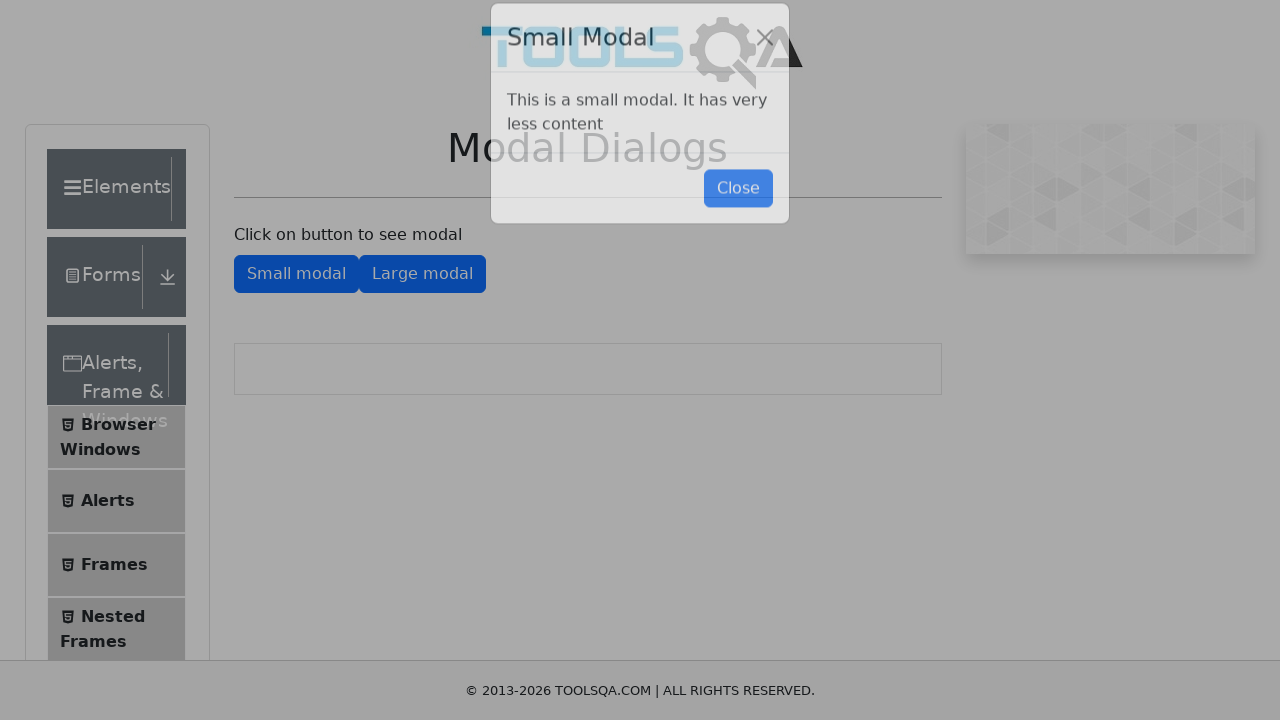

Small modal appeared and is visible
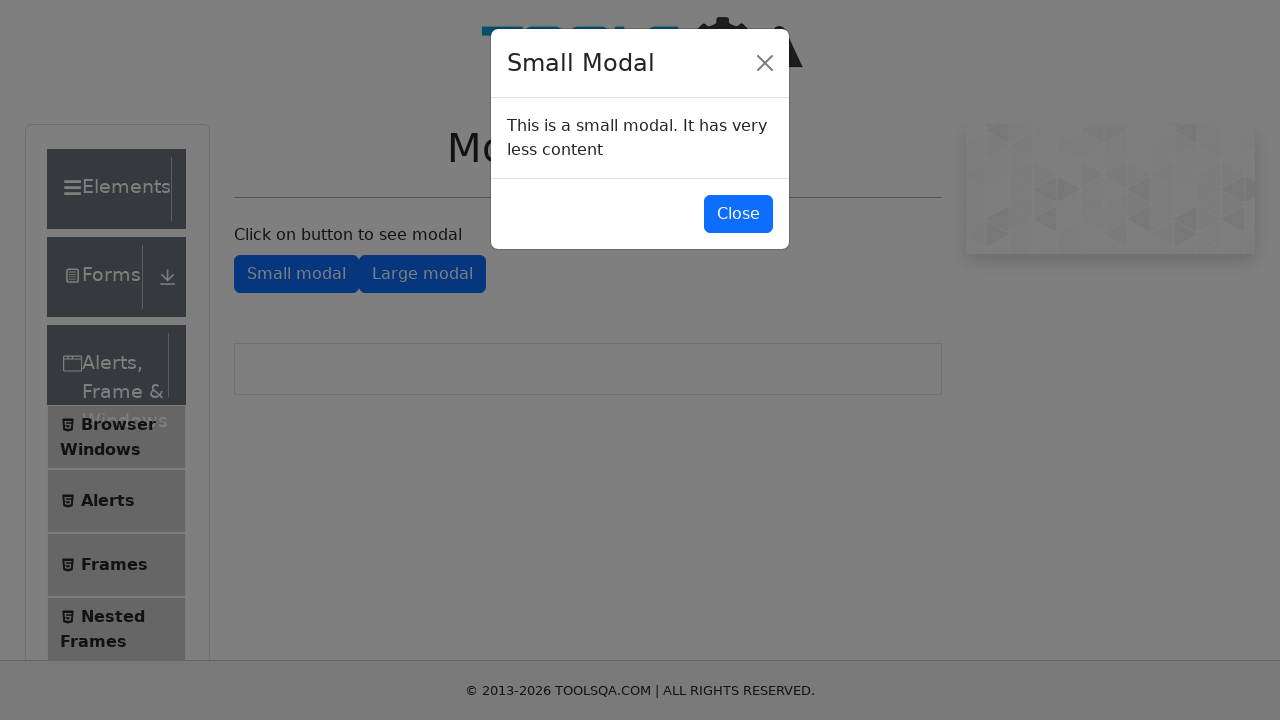

Verified modal title displays 'Small Modal' correctly
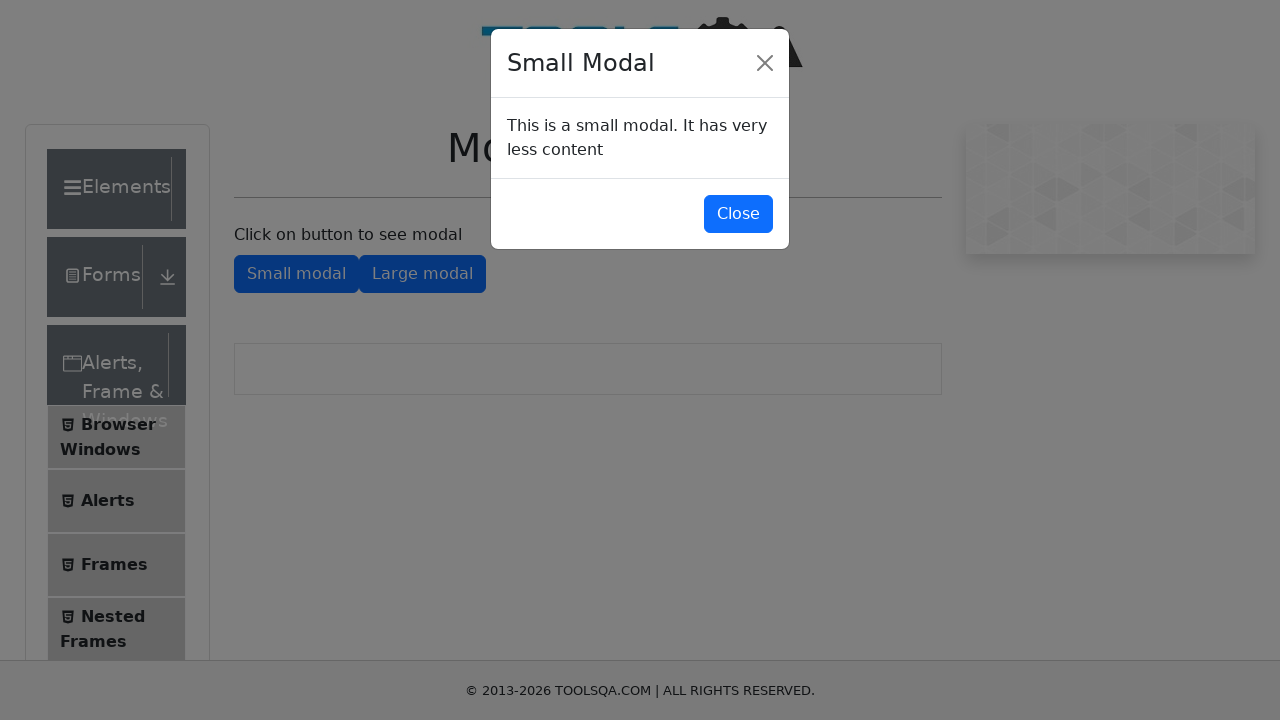

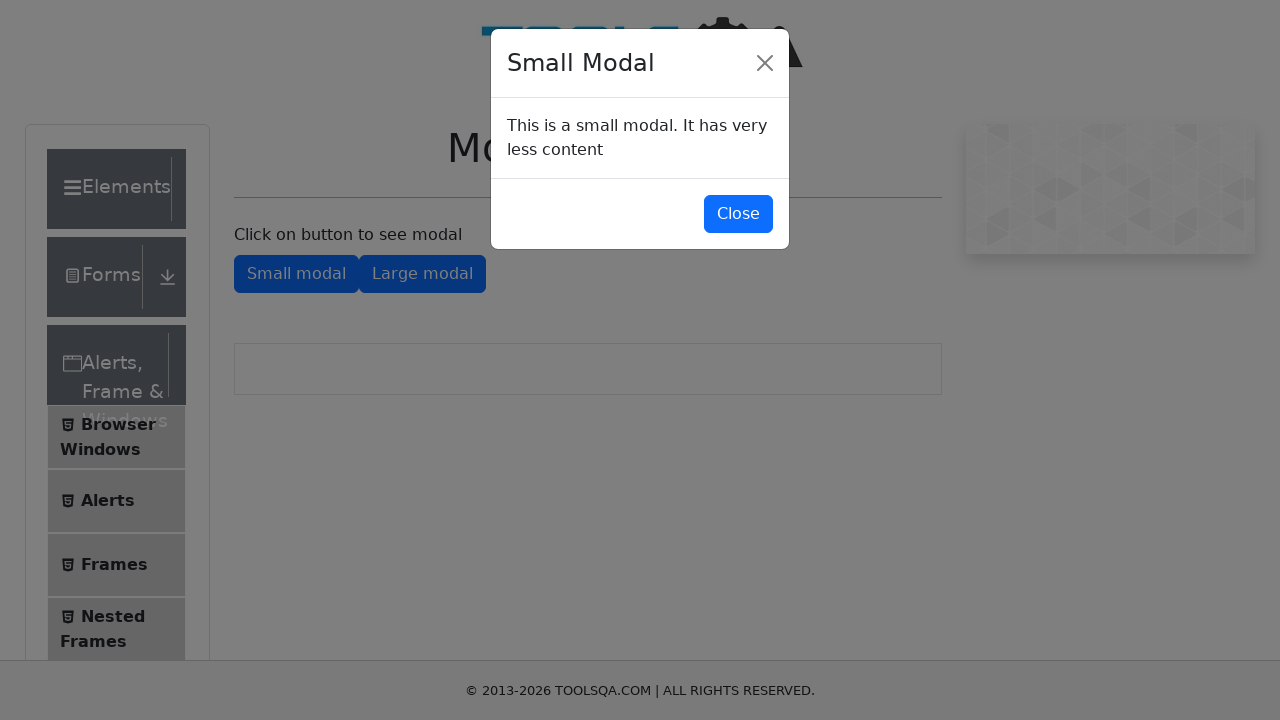